Tests handling of a JavaScript alert dialog by clicking a button that triggers an alert and accepting it

Starting URL: https://testautomationpractice.blogspot.com/

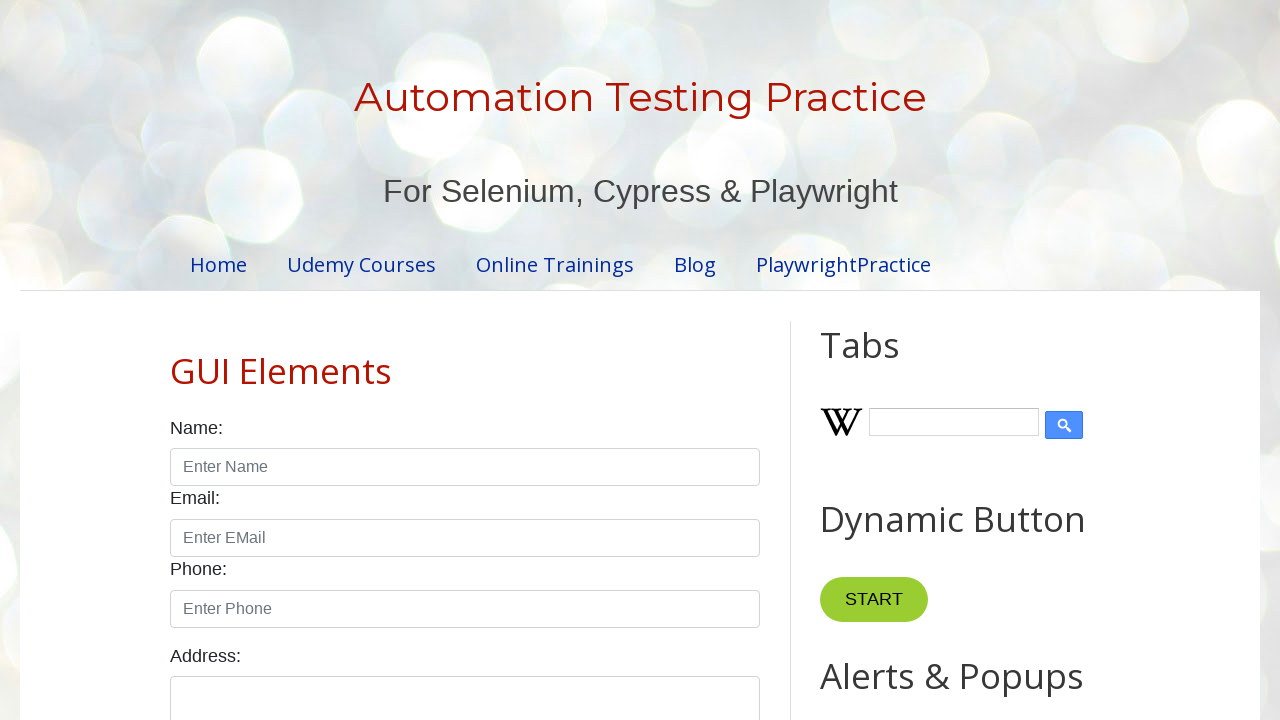

Set up dialog handler to accept alerts
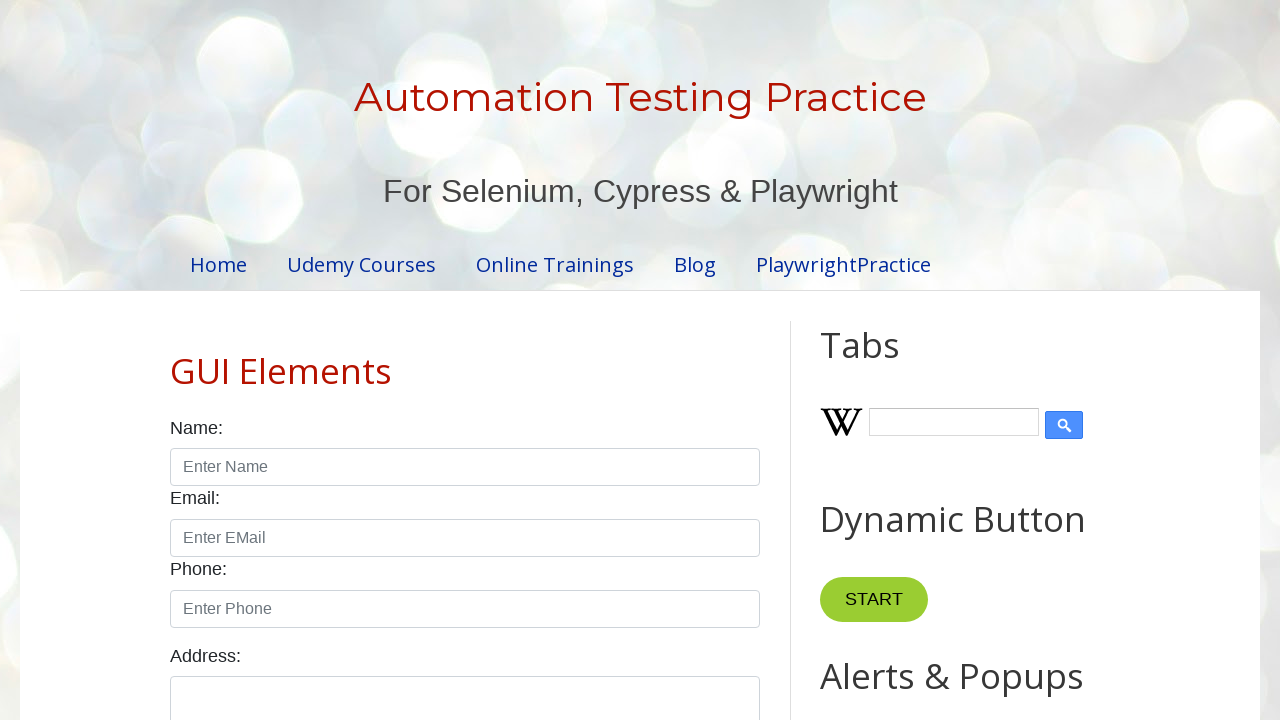

Clicked alert button to trigger JavaScript alert dialog at (888, 361) on xpath=//button[@id="alertBtn"]
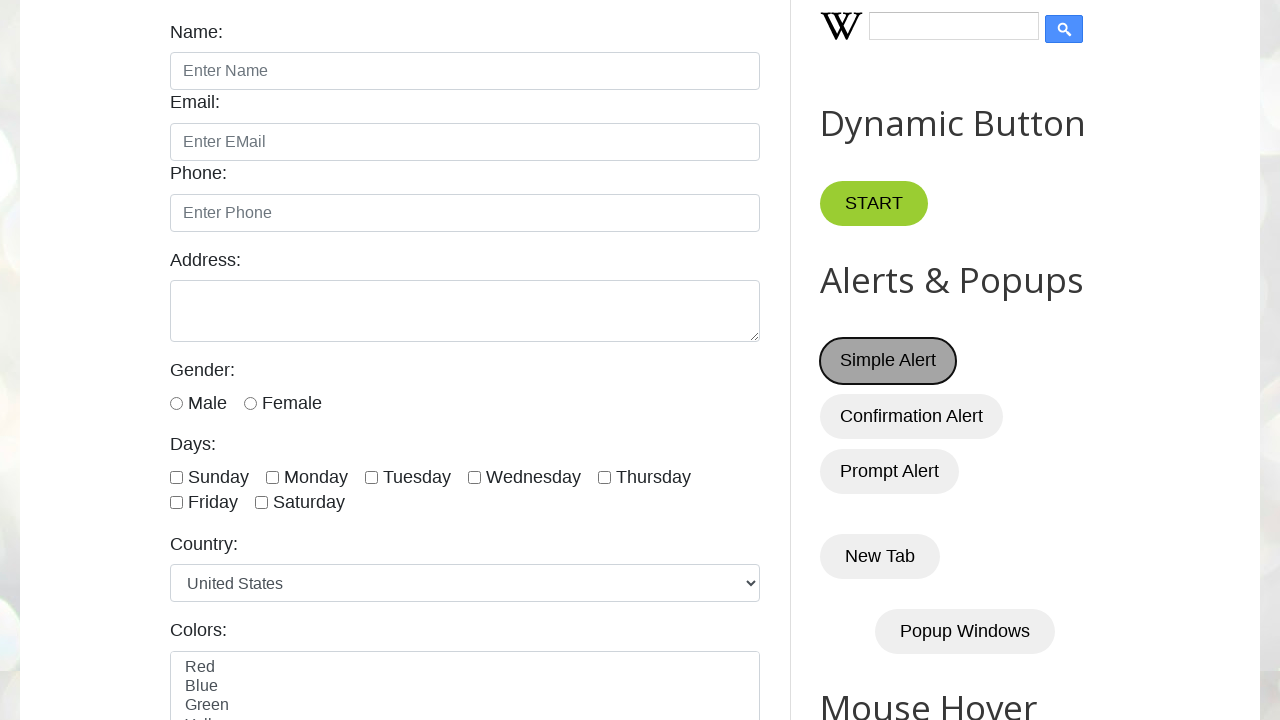

Waited for alert dialog to be processed
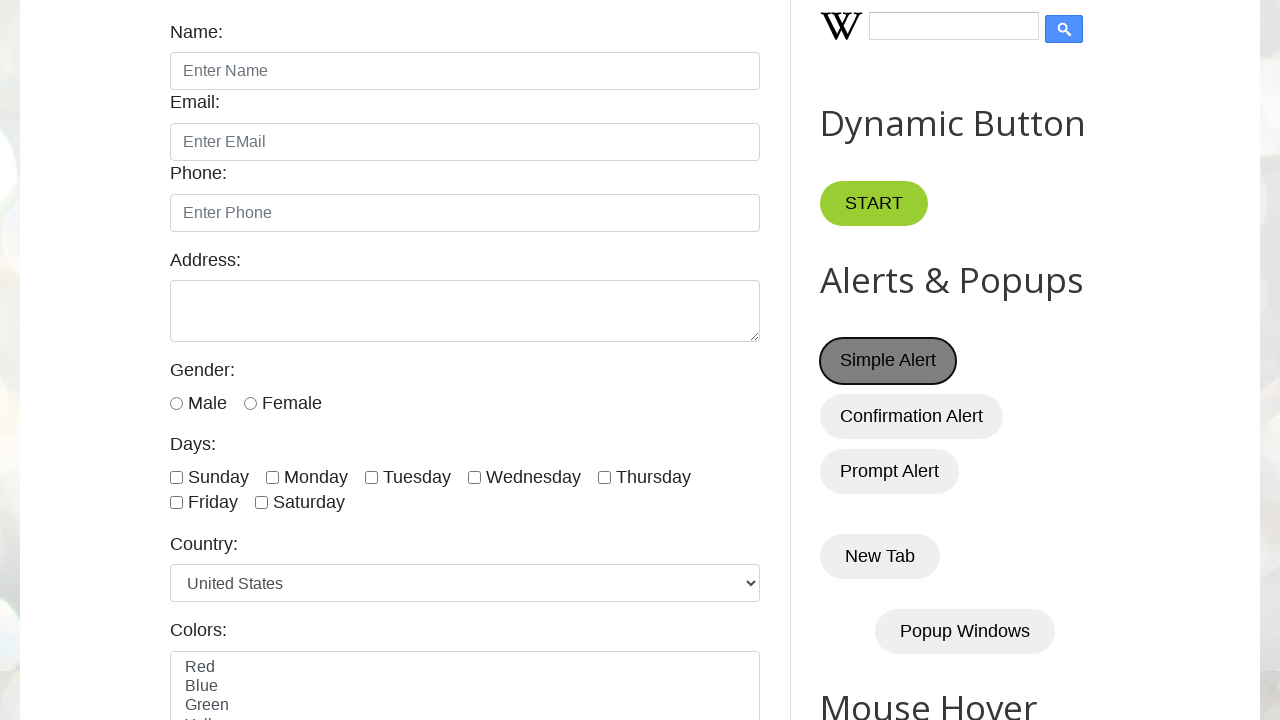

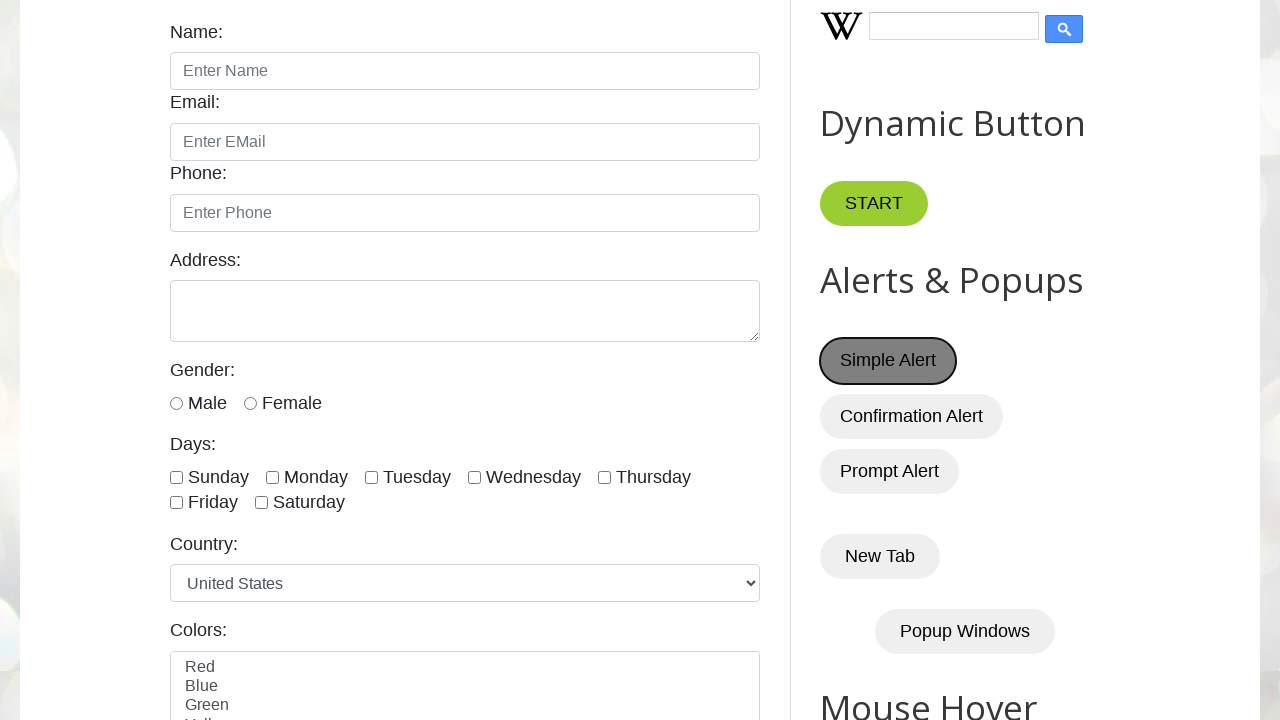